Navigates to Rahul Shetty Academy website and verifies the page loads by checking the title

Starting URL: https://rahulshettyacademy.com/

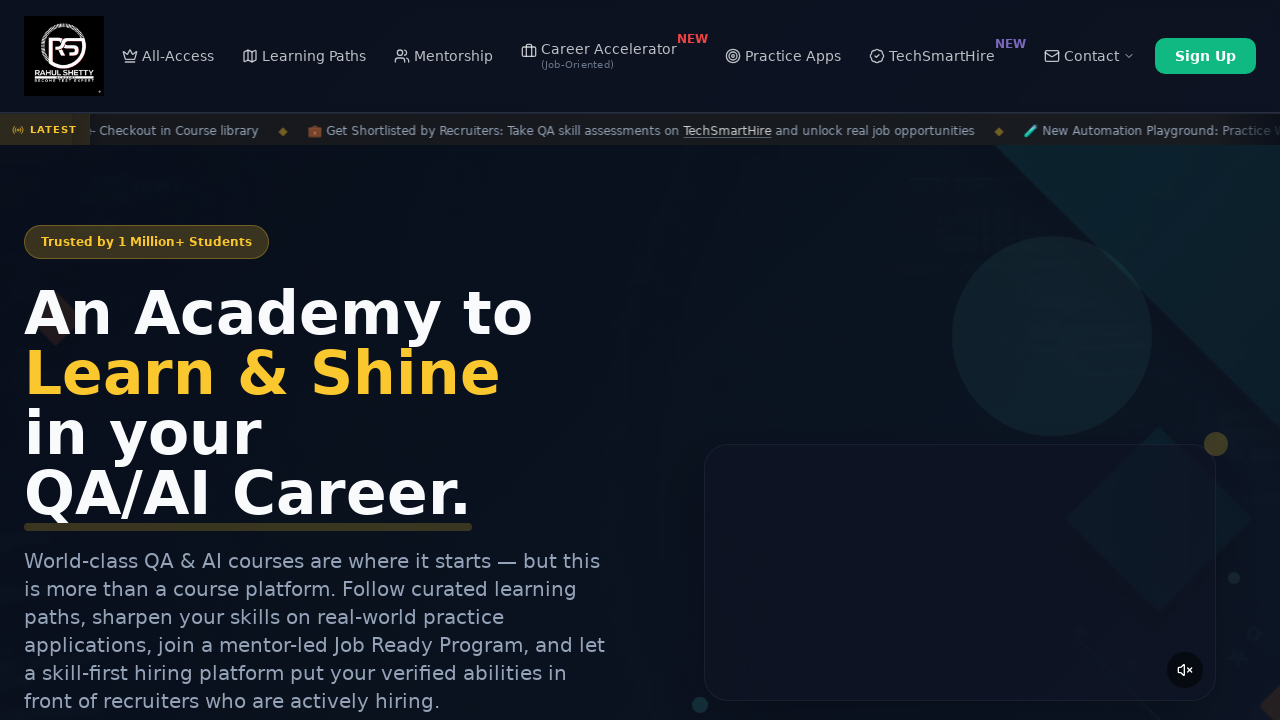

Waited for page to reach domcontentloaded state
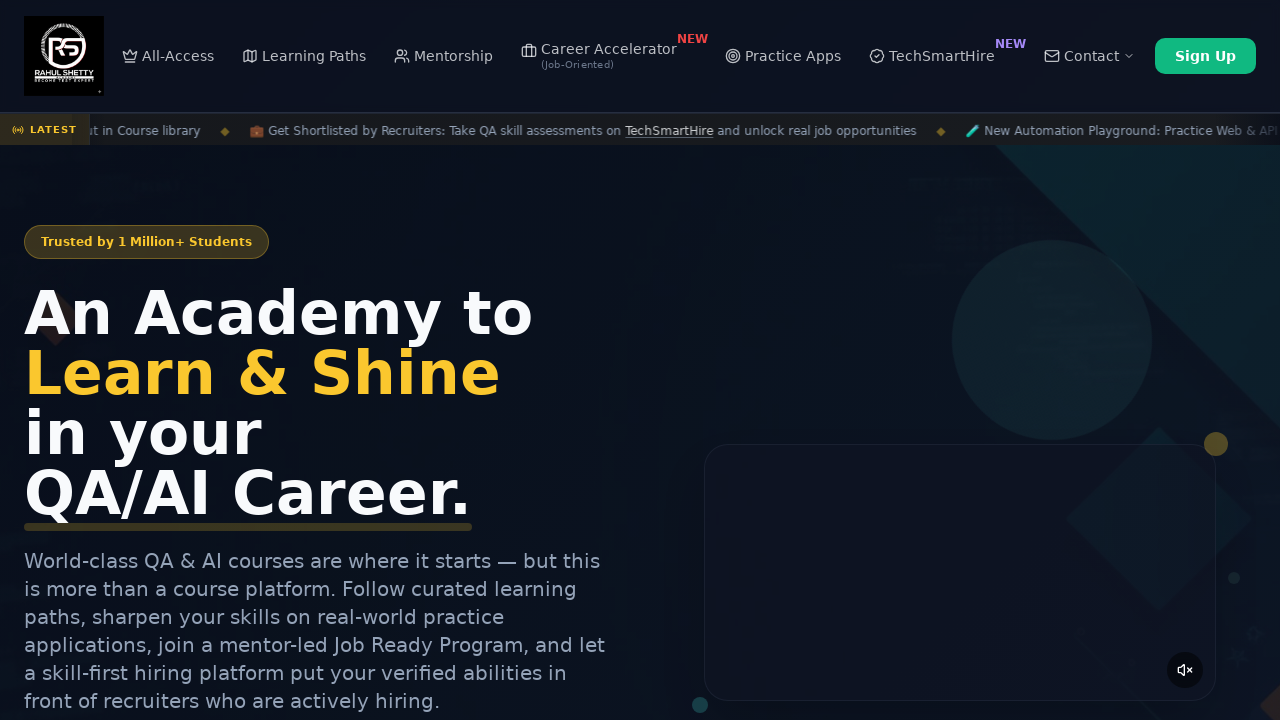

Retrieved and printed page title
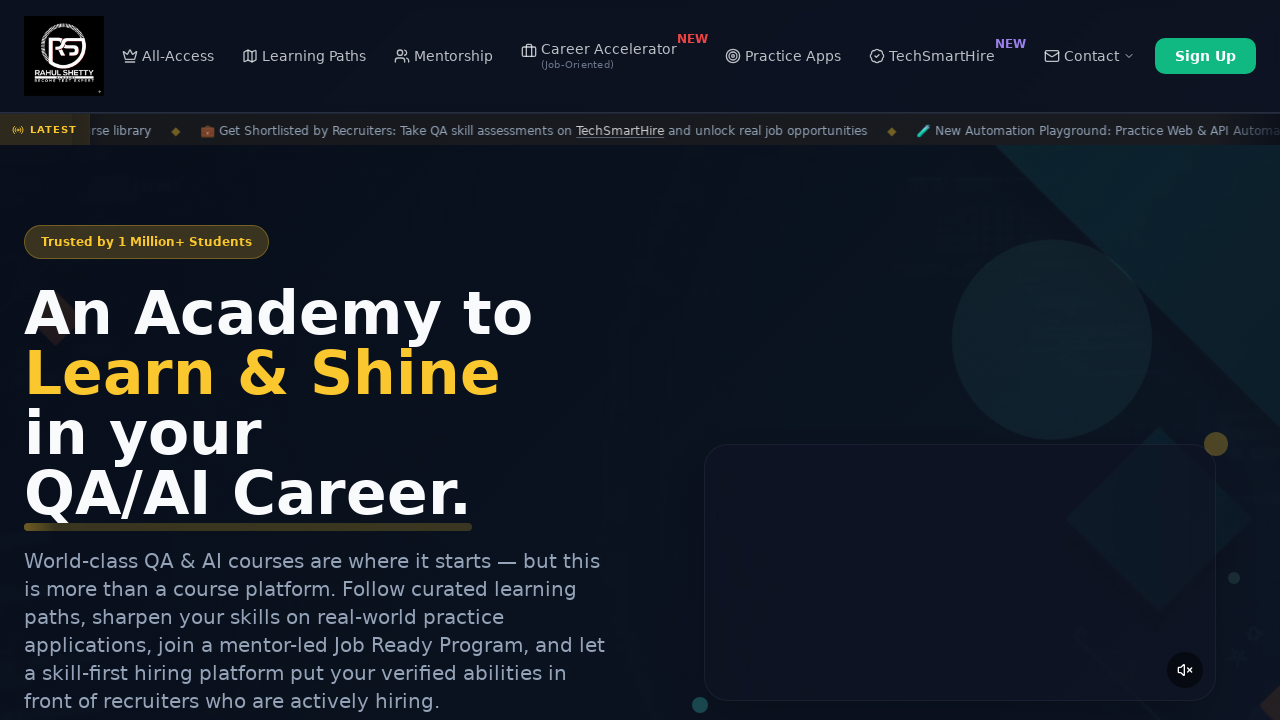

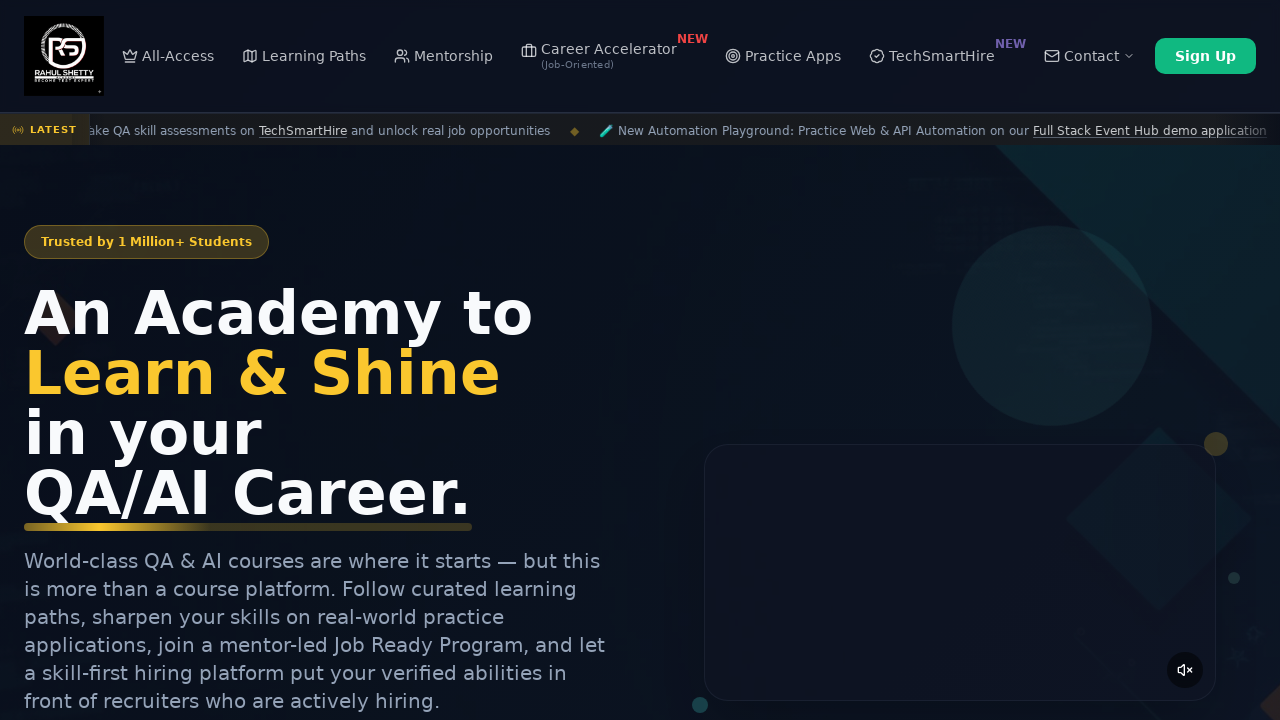